Tests dropdown selection functionality by selecting a programming language option from a dropdown menu

Starting URL: https://letcode.in/dropdowns

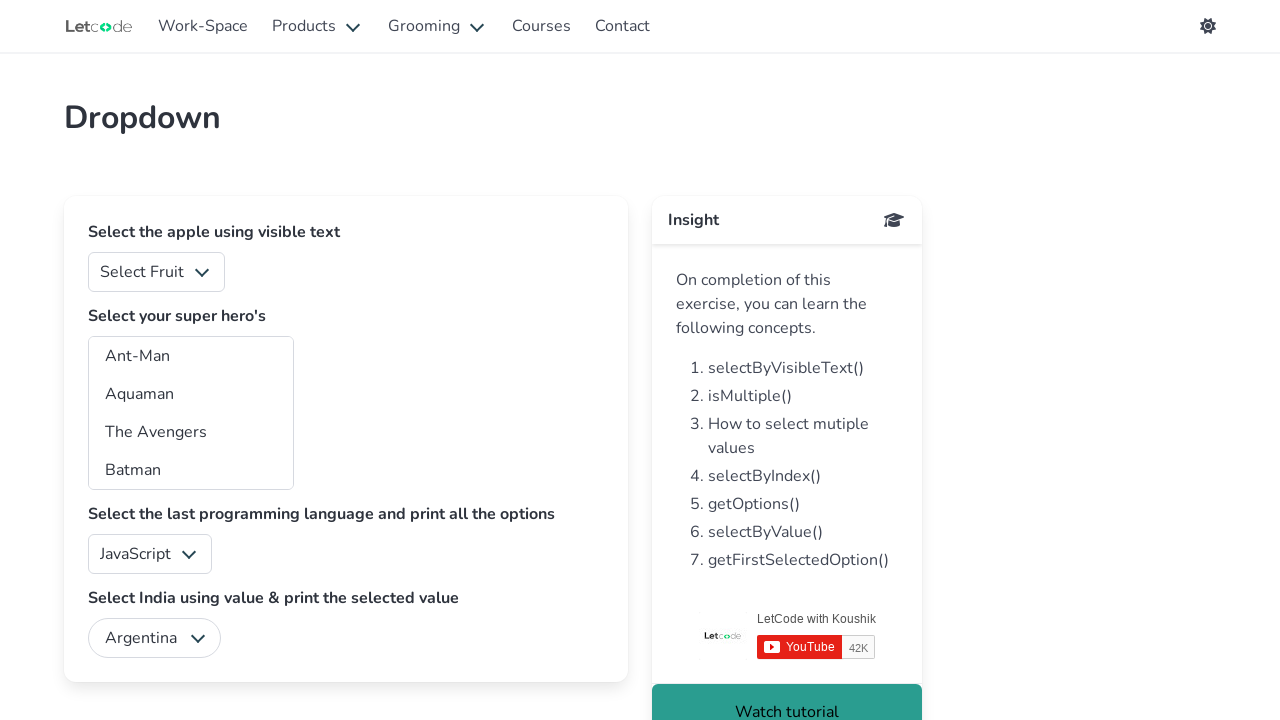

Selected 'Java' from the programming language dropdown menu on #lang
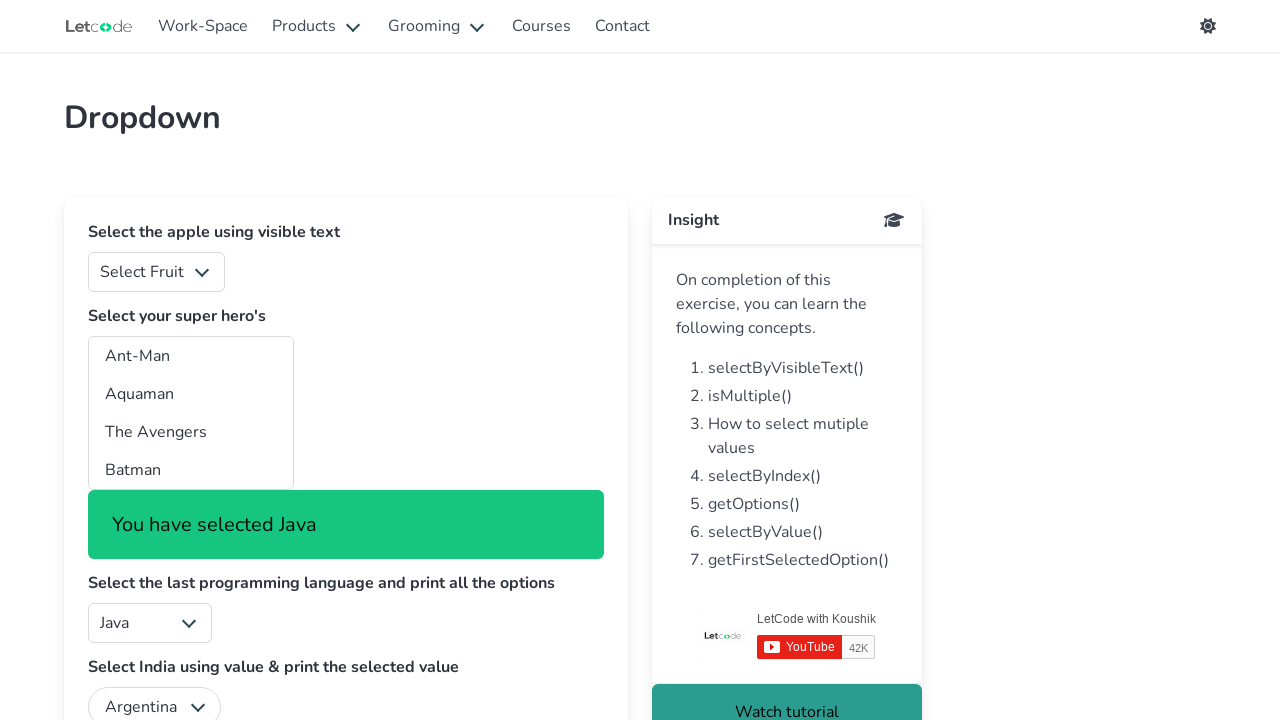

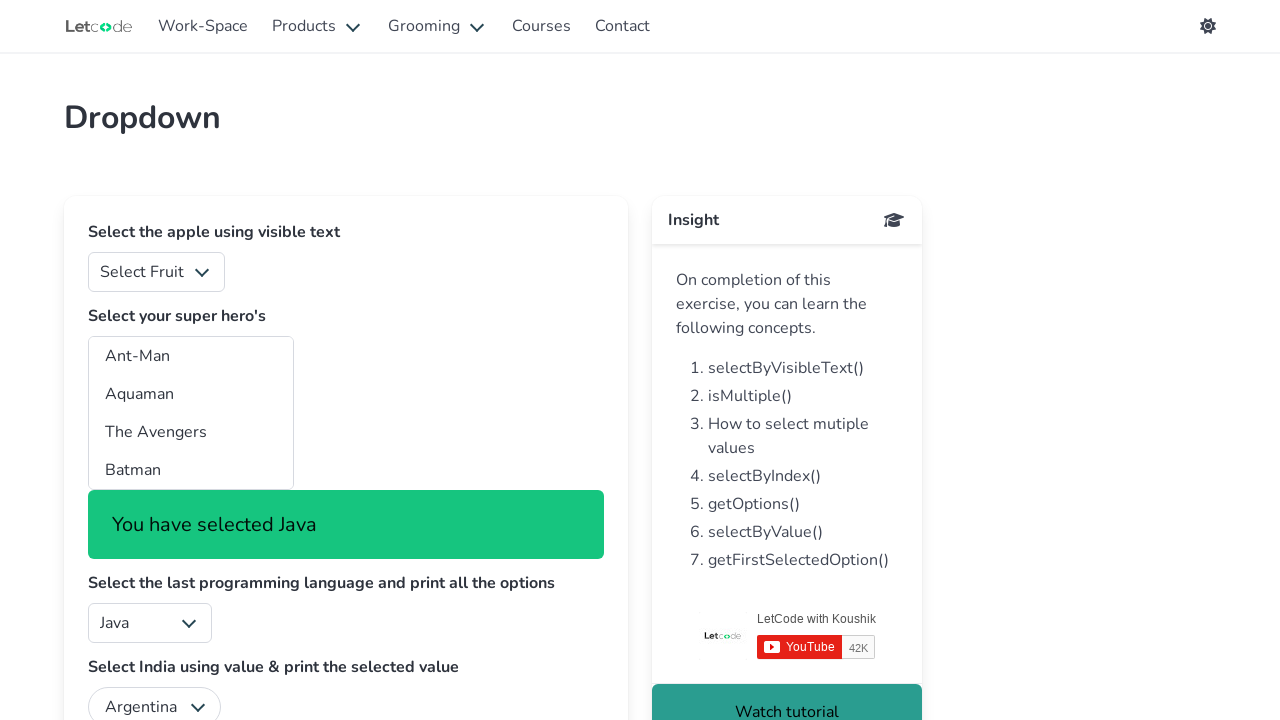